Verifies that a simple alert popup is displayed after clicking the alert button and can be accepted

Starting URL: https://testautomationpractice.blogspot.com/

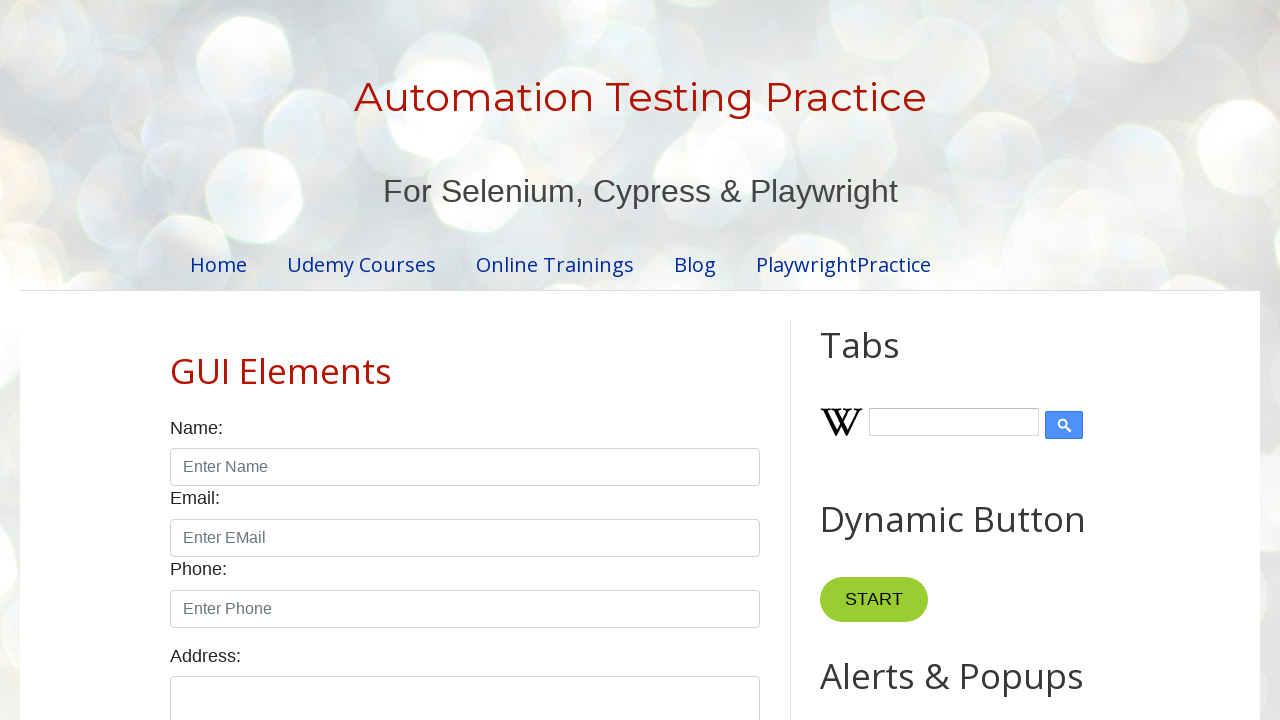

Set up dialog handler to accept alerts
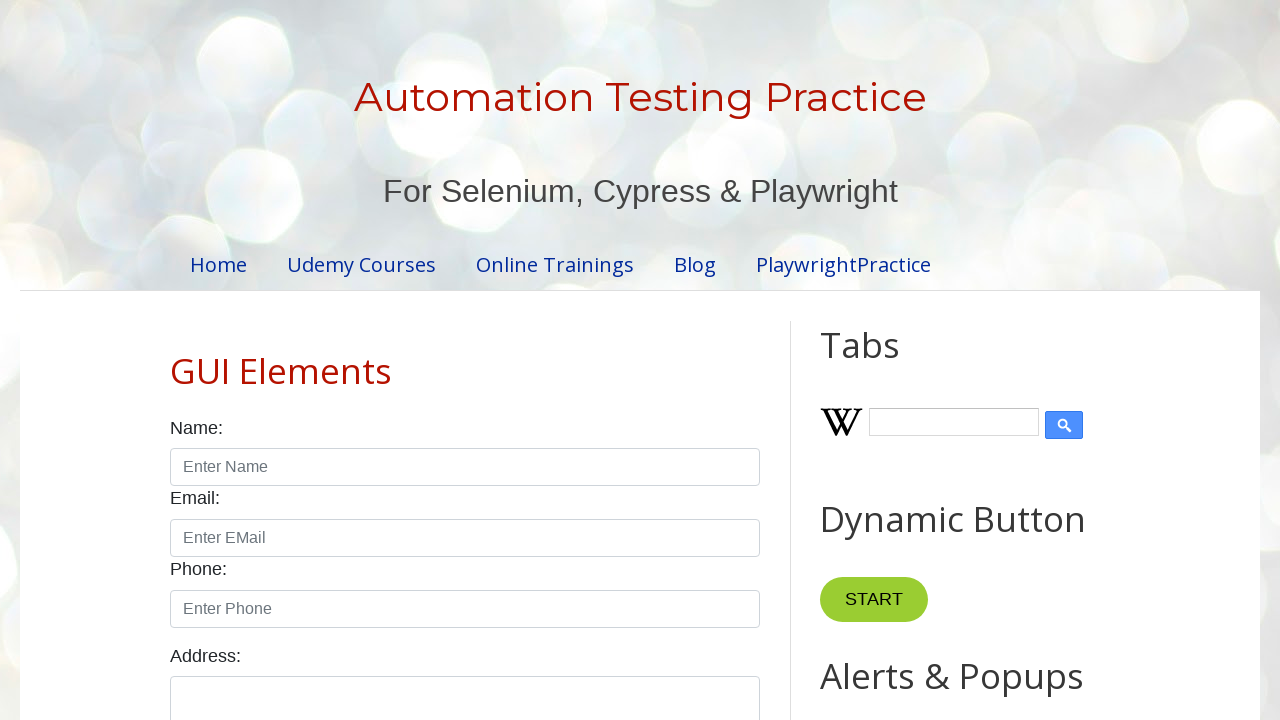

Clicked the alert button at (888, 361) on #alertBtn
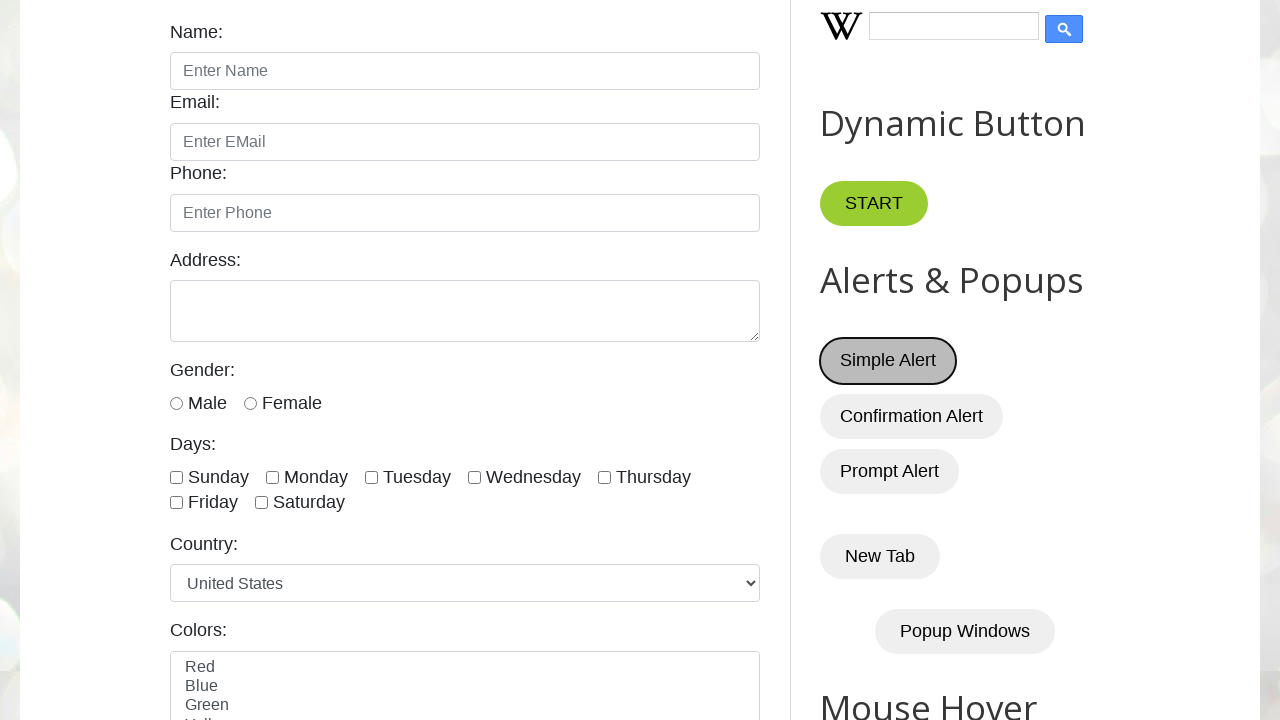

Waited for alert dialog to be processed and accepted
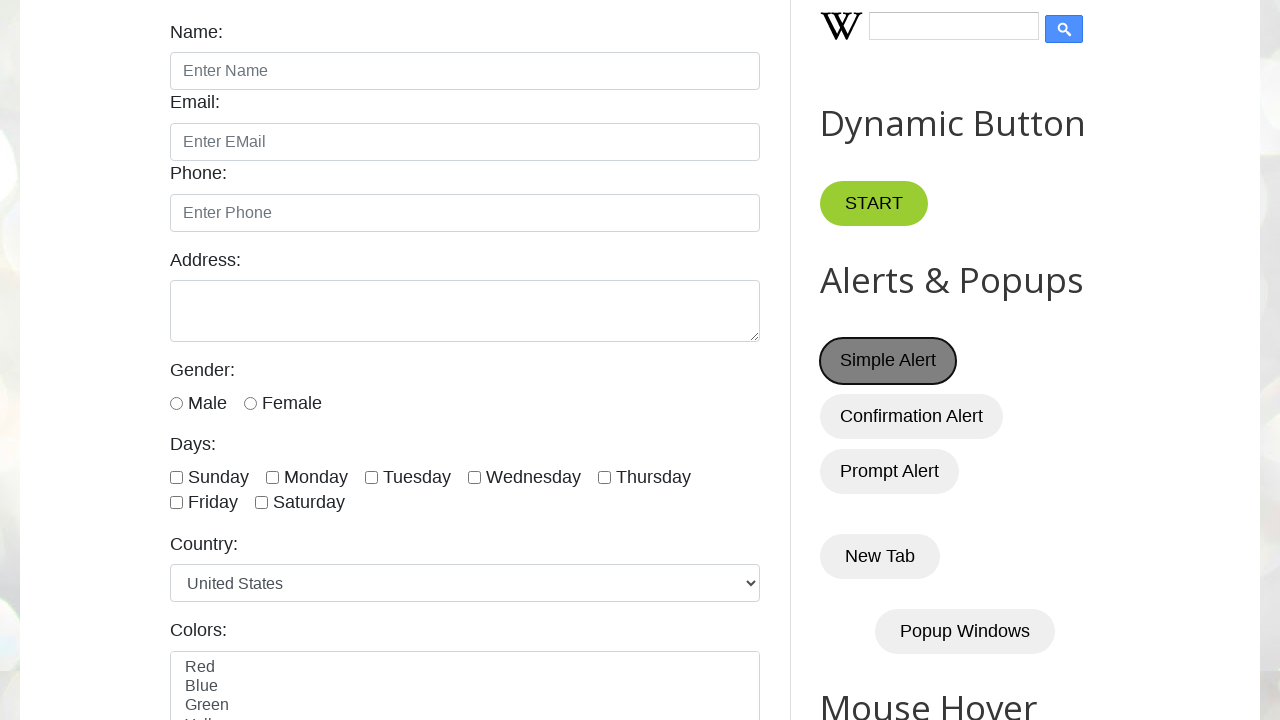

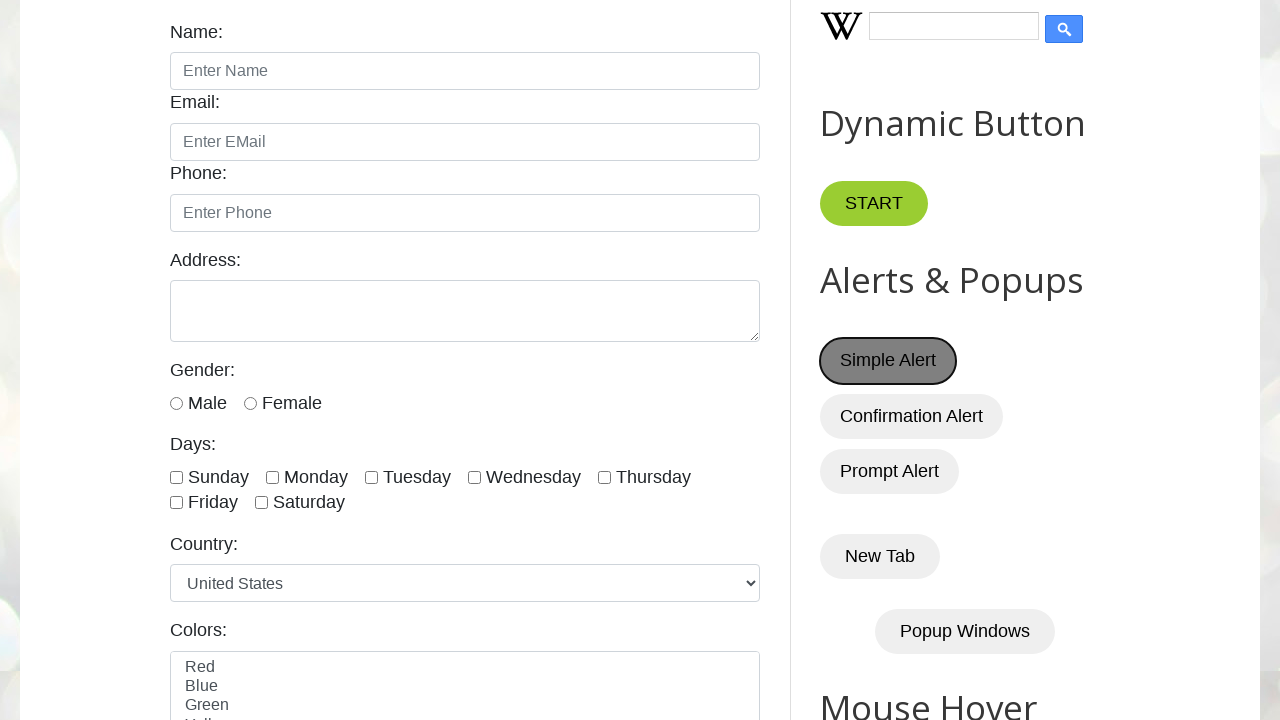